Tests iframe handling by switching to an iframe and reading text from an element inside it

Starting URL: https://demoqa.com/frames

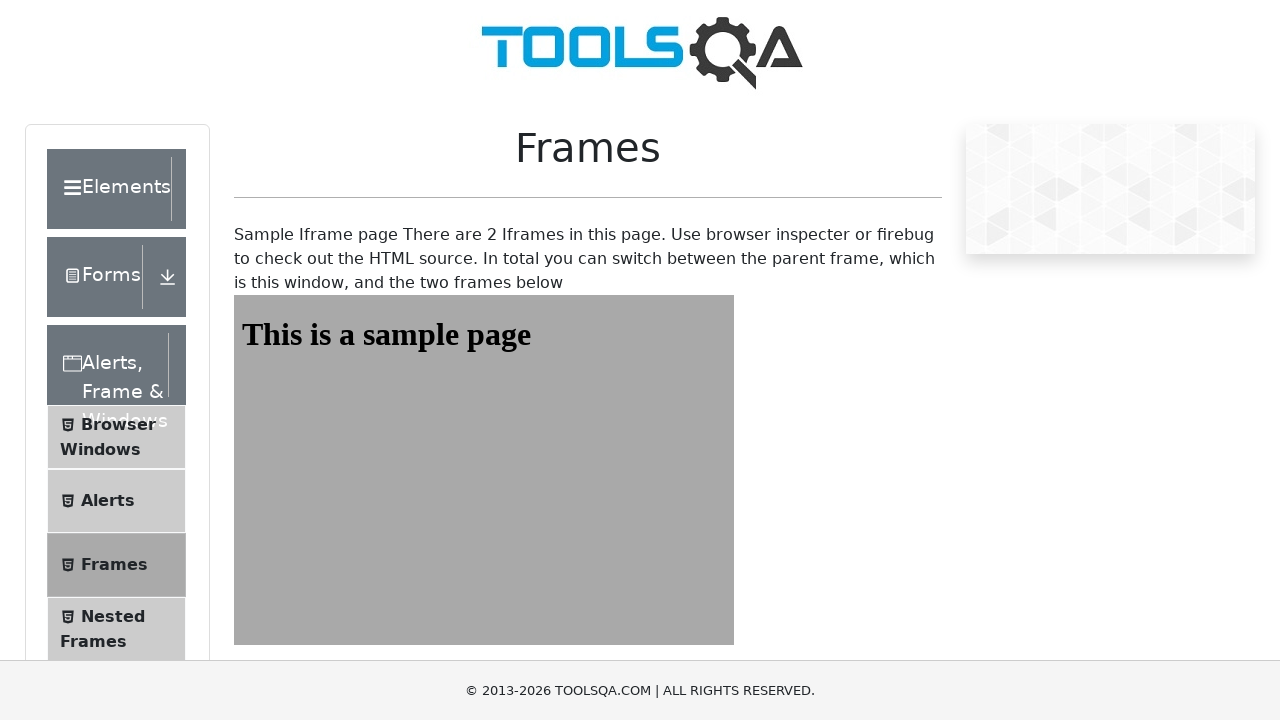

Navigated to https://demoqa.com/frames
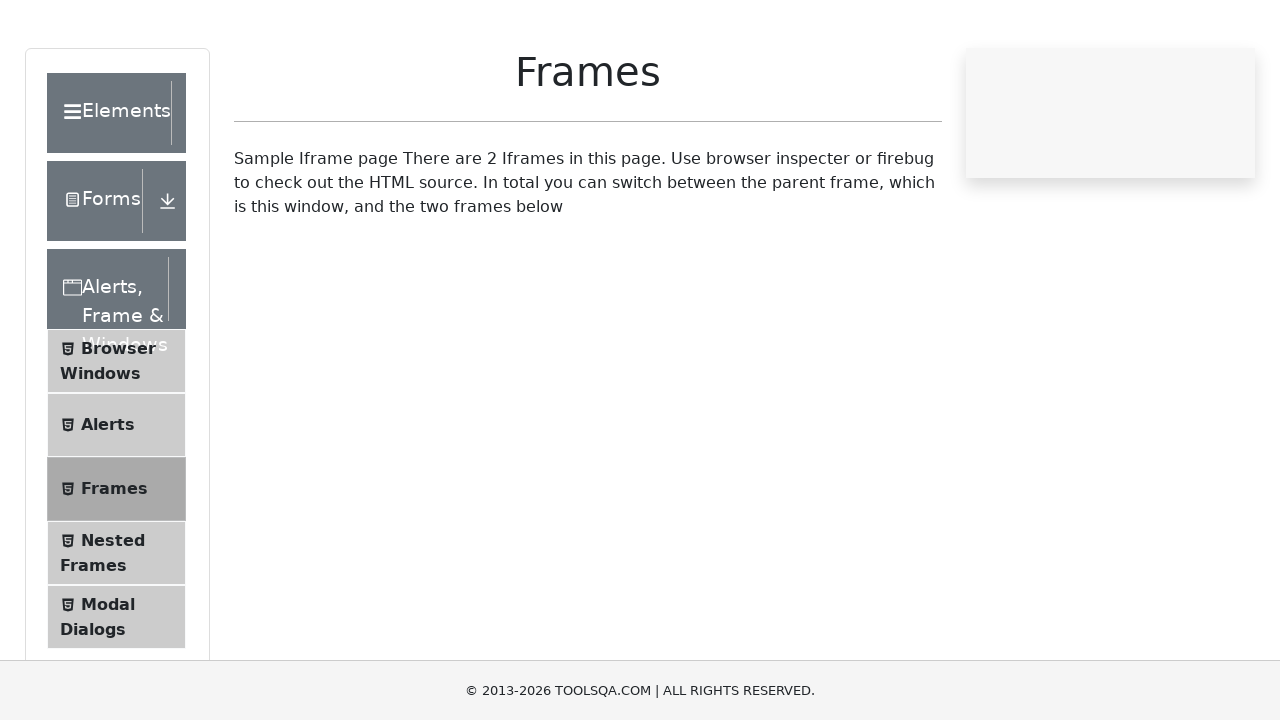

Switched to iframe with name 'frame1'
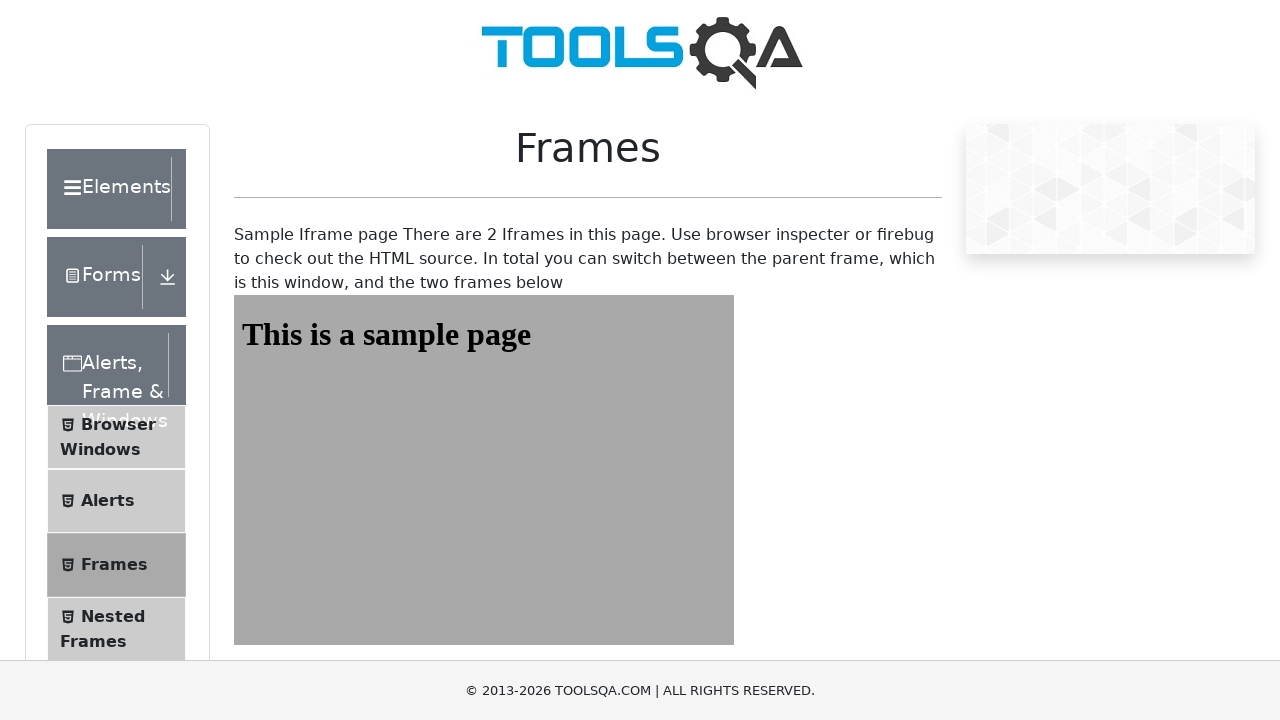

Retrieved text content from #sampleHeading element inside iframe
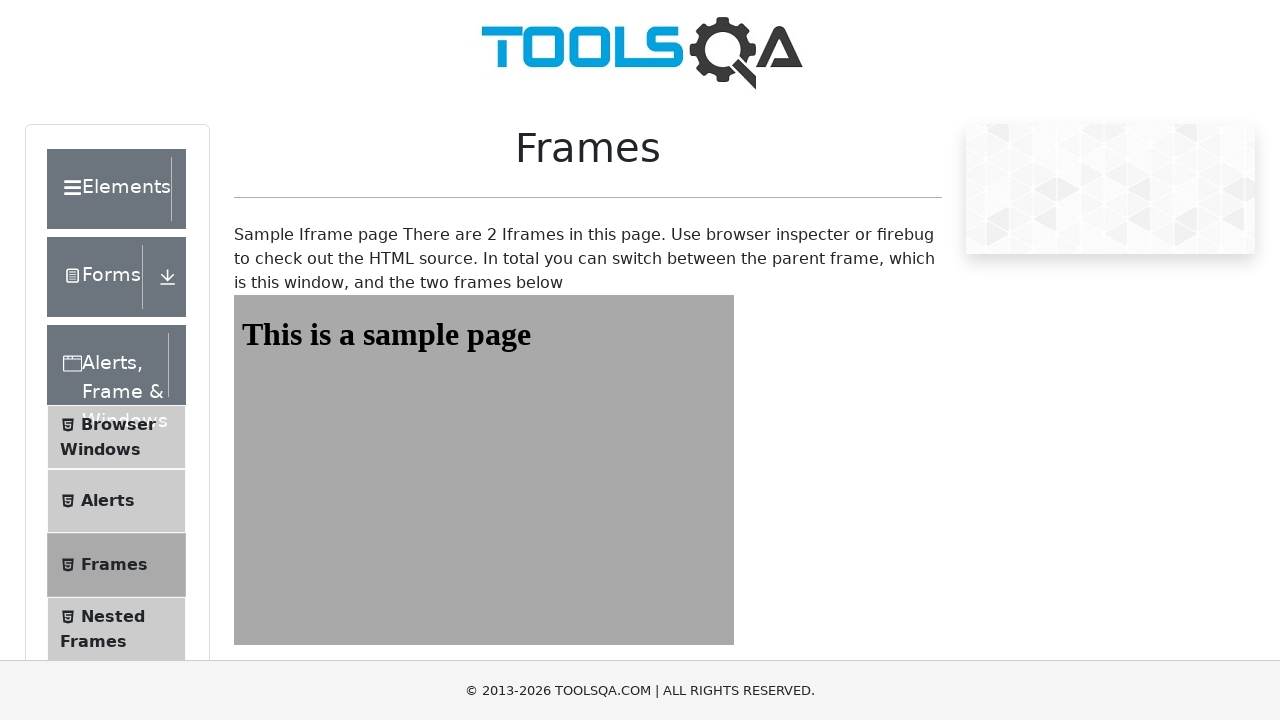

Printed heading text: This is a sample page
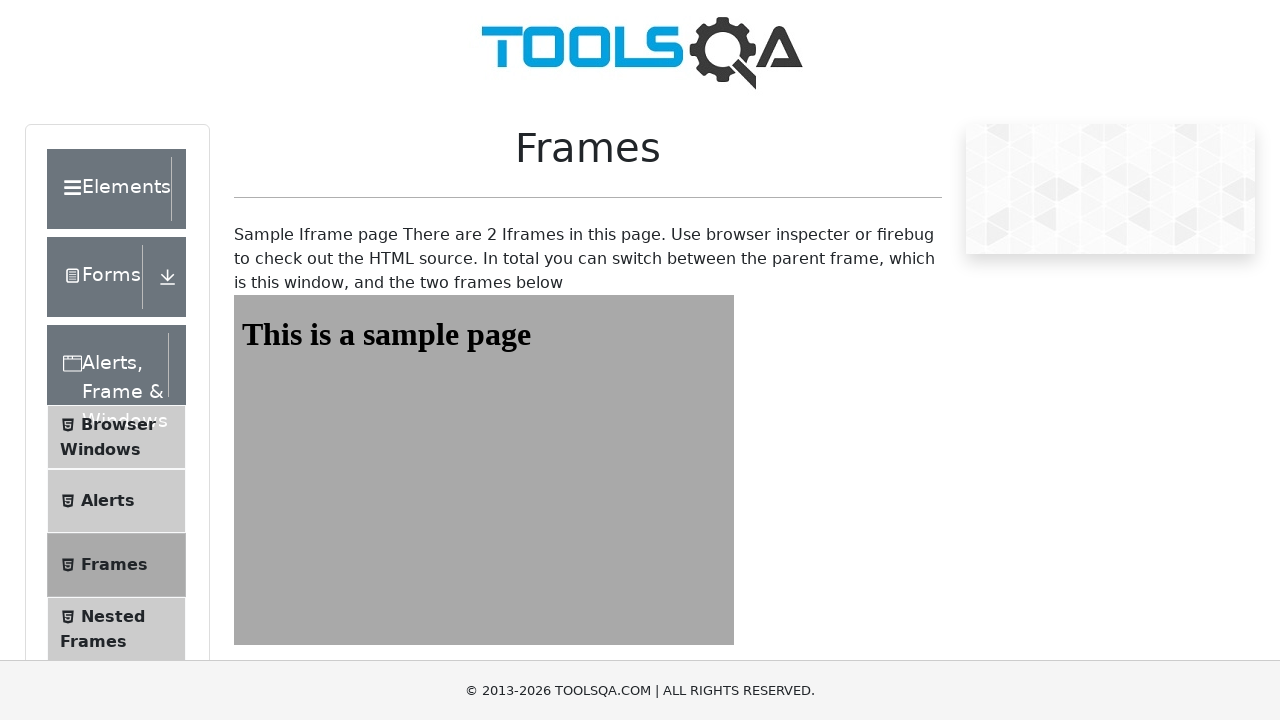

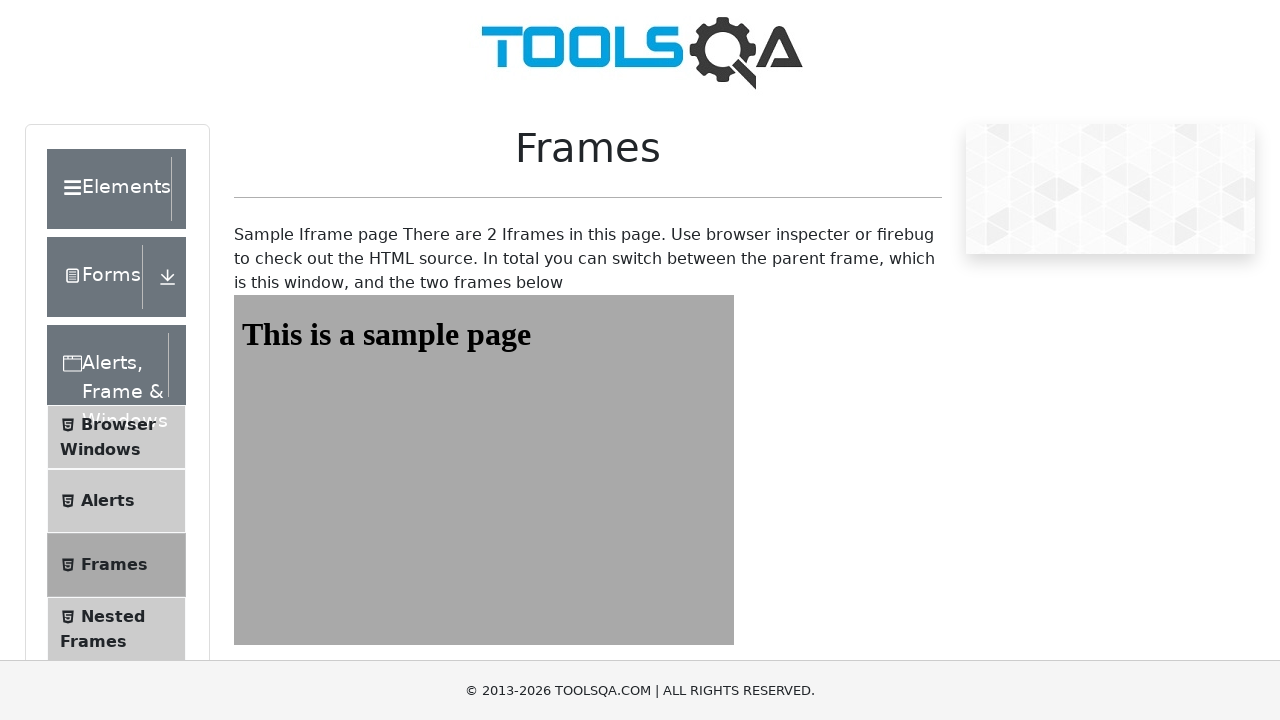